Tests that after winning the second game, the results show "2nd game" in the history

Starting URL: https://one-hand-bandit.vercel.app/

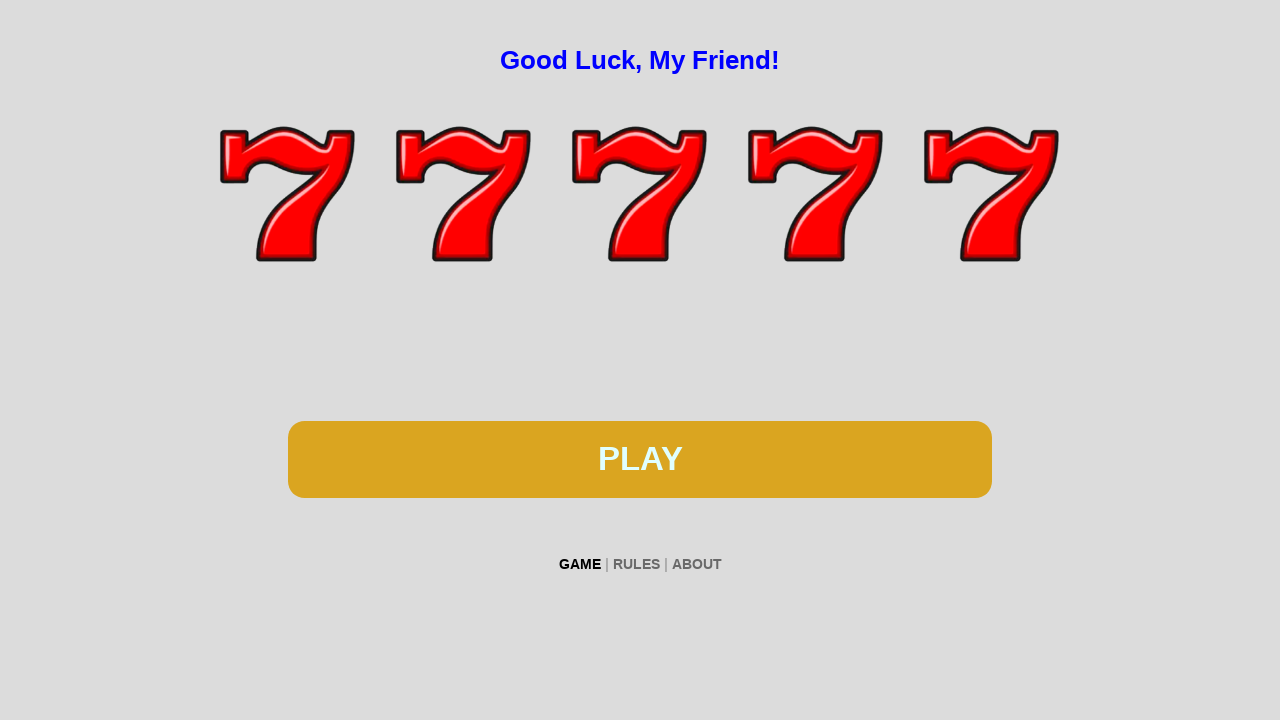

Clicked play button to start first game at (640, 459) on #btn
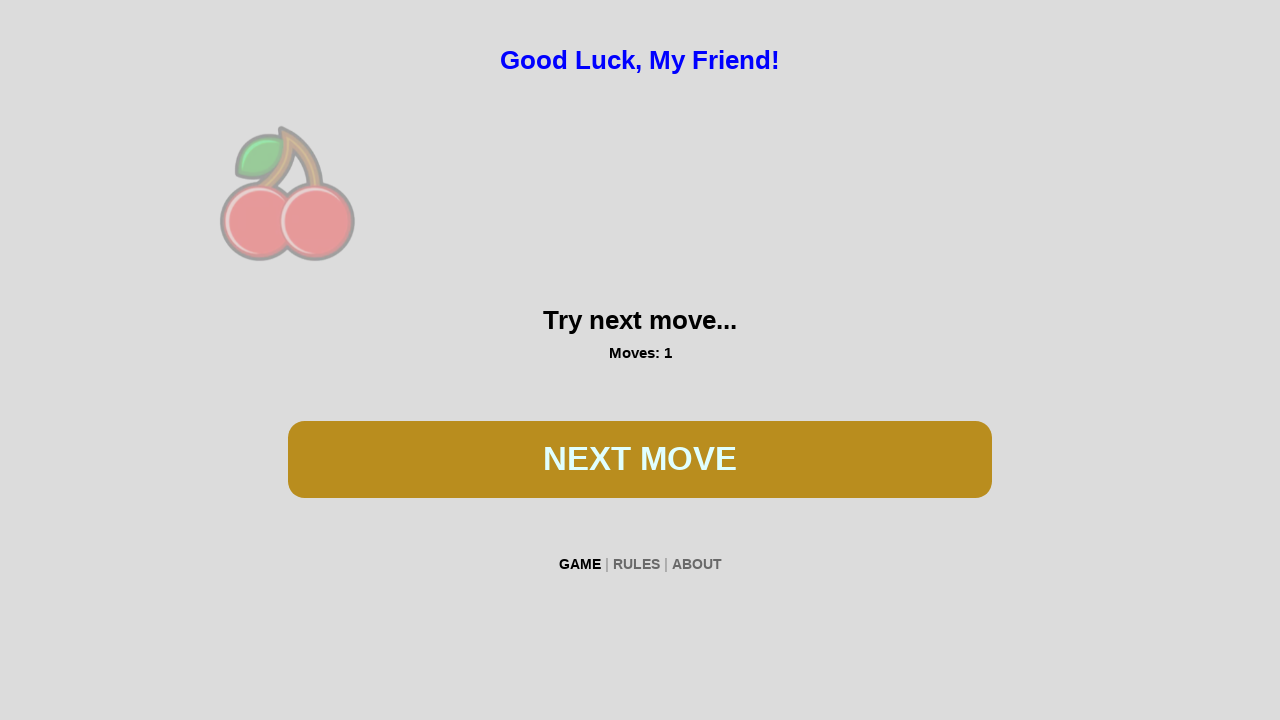

Clicked play button during first game spin at (640, 459) on #btn
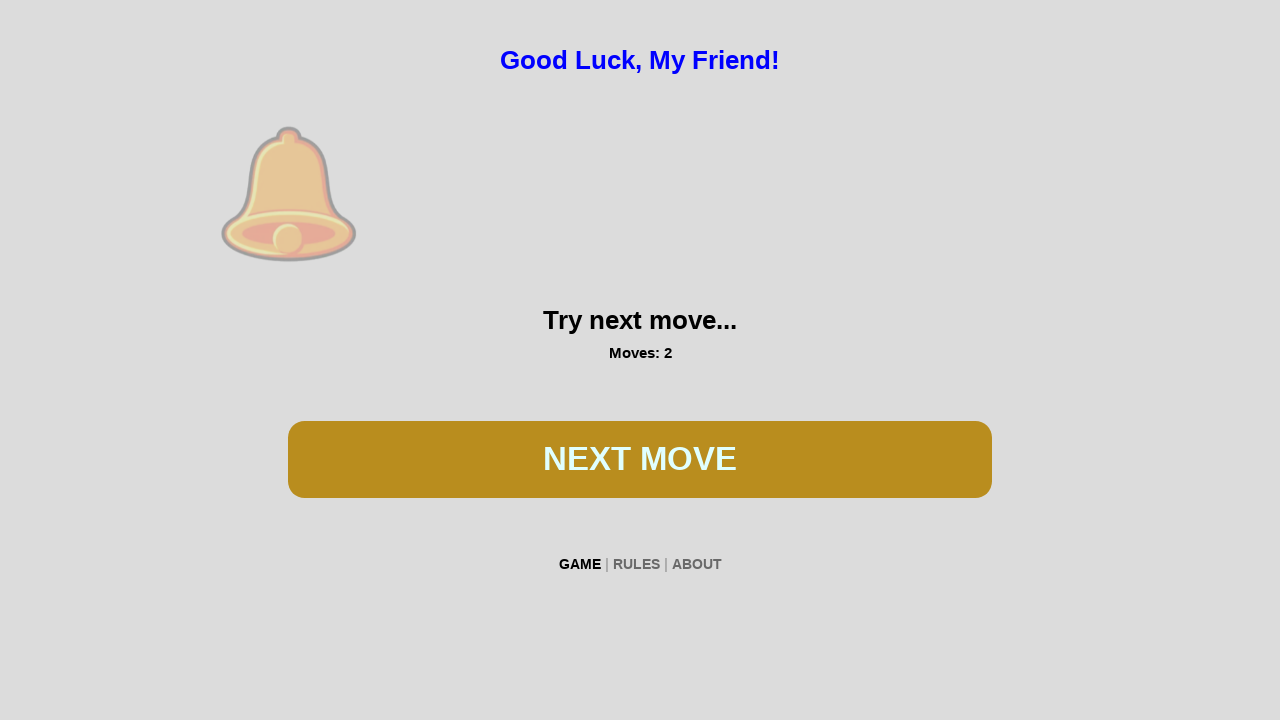

Waited 200ms for first game animation
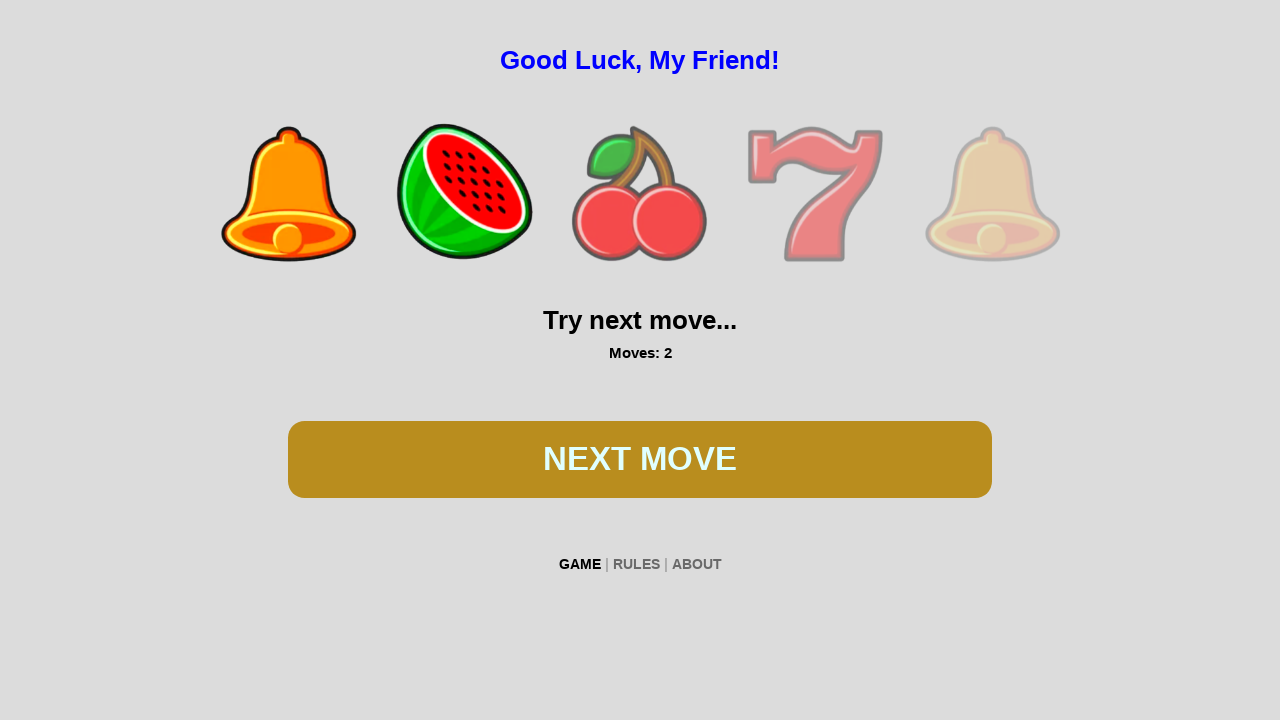

Clicked play button during first game spin at (640, 459) on #btn
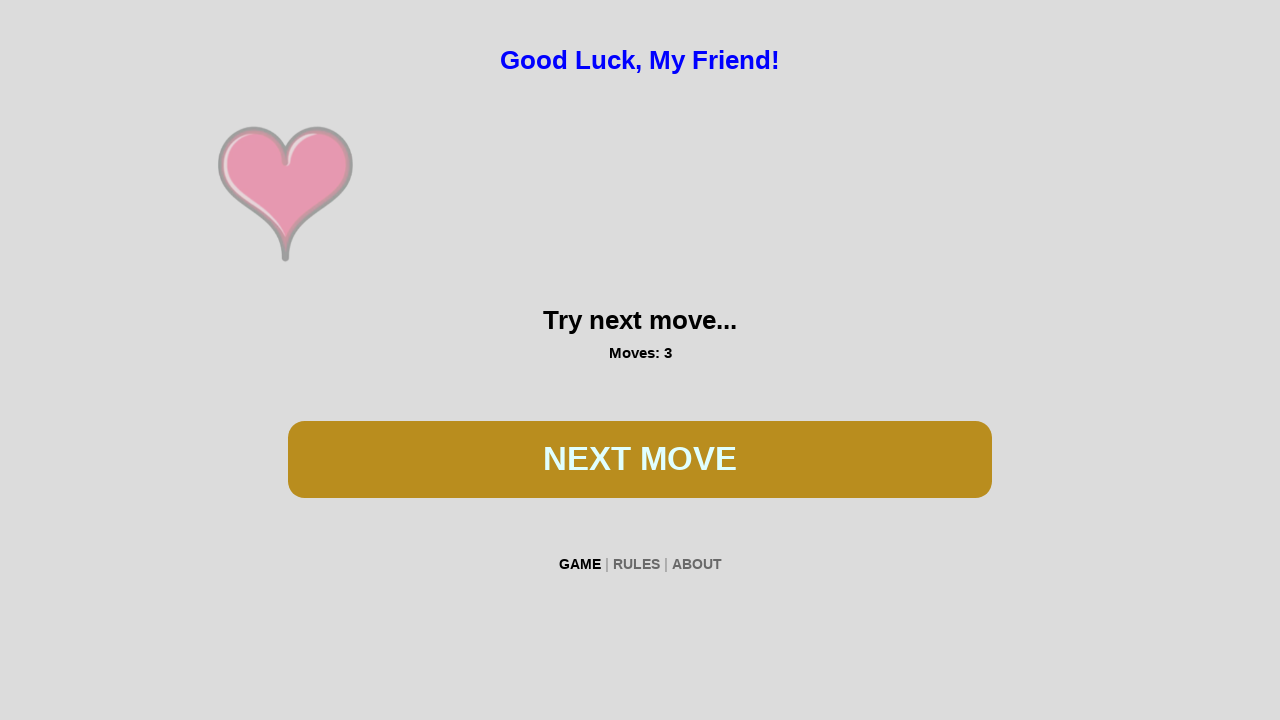

Waited 200ms for first game animation
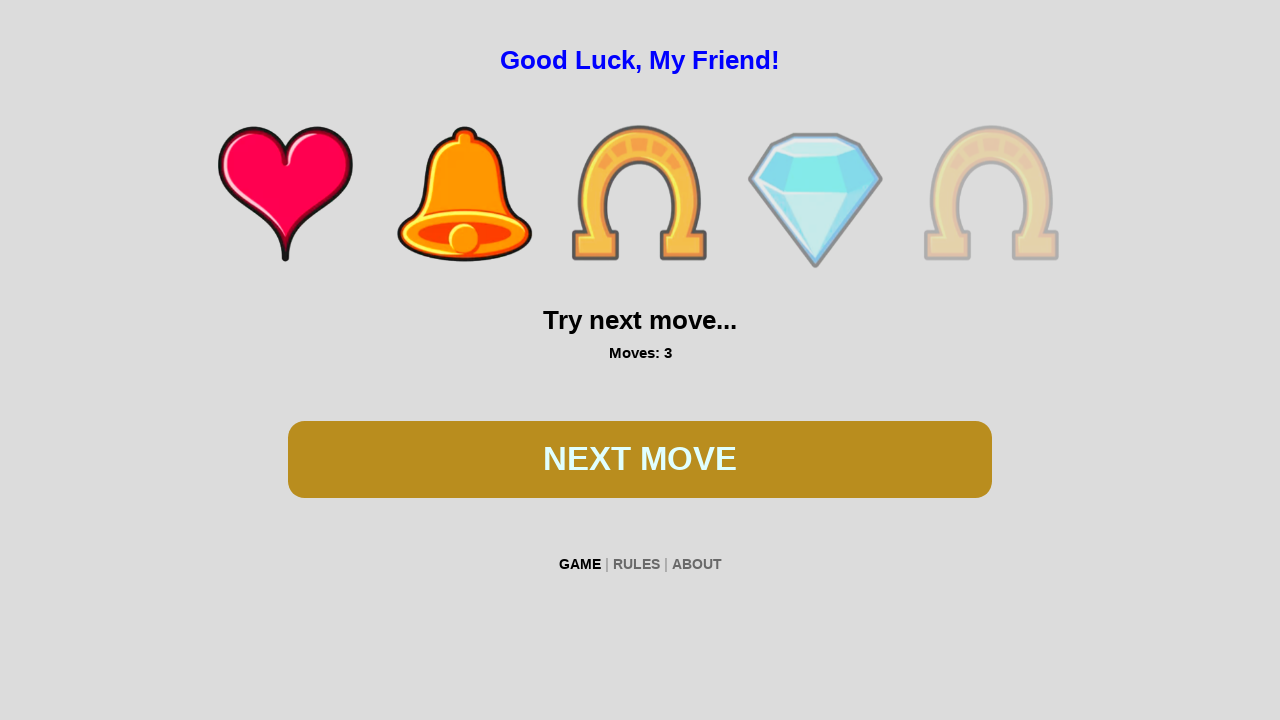

Clicked play button during first game spin at (640, 459) on #btn
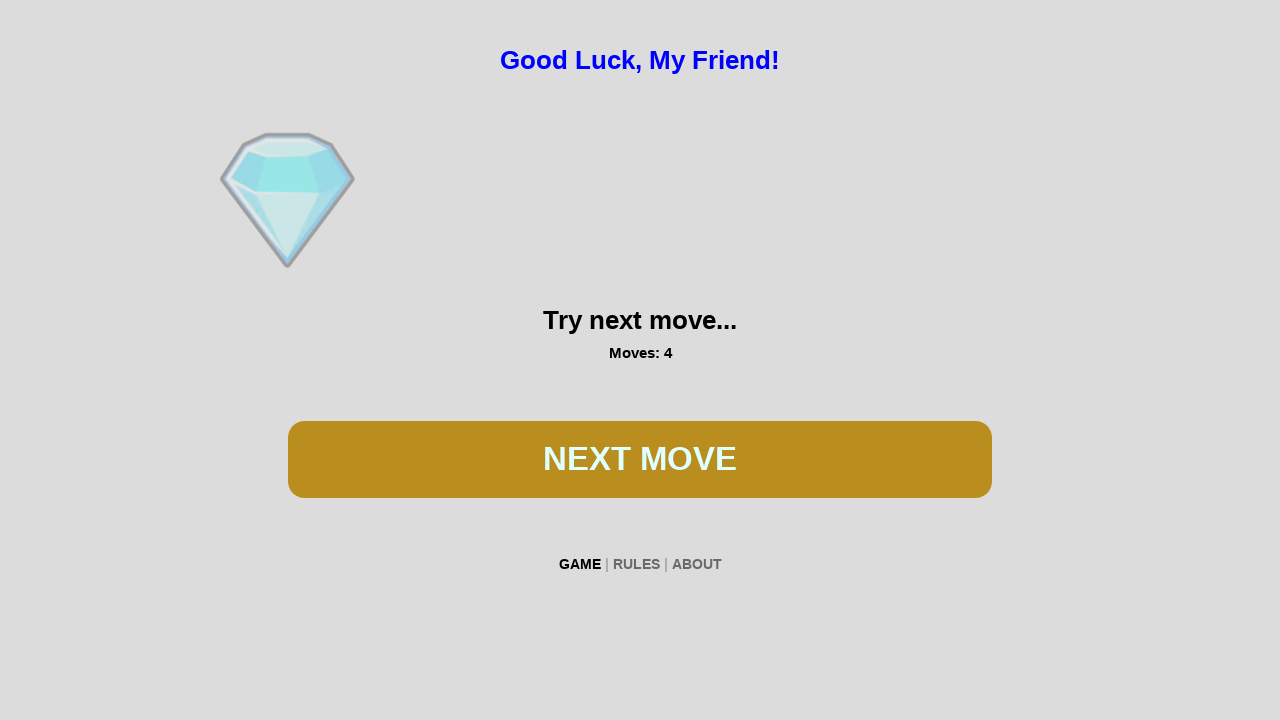

Waited 200ms for first game animation
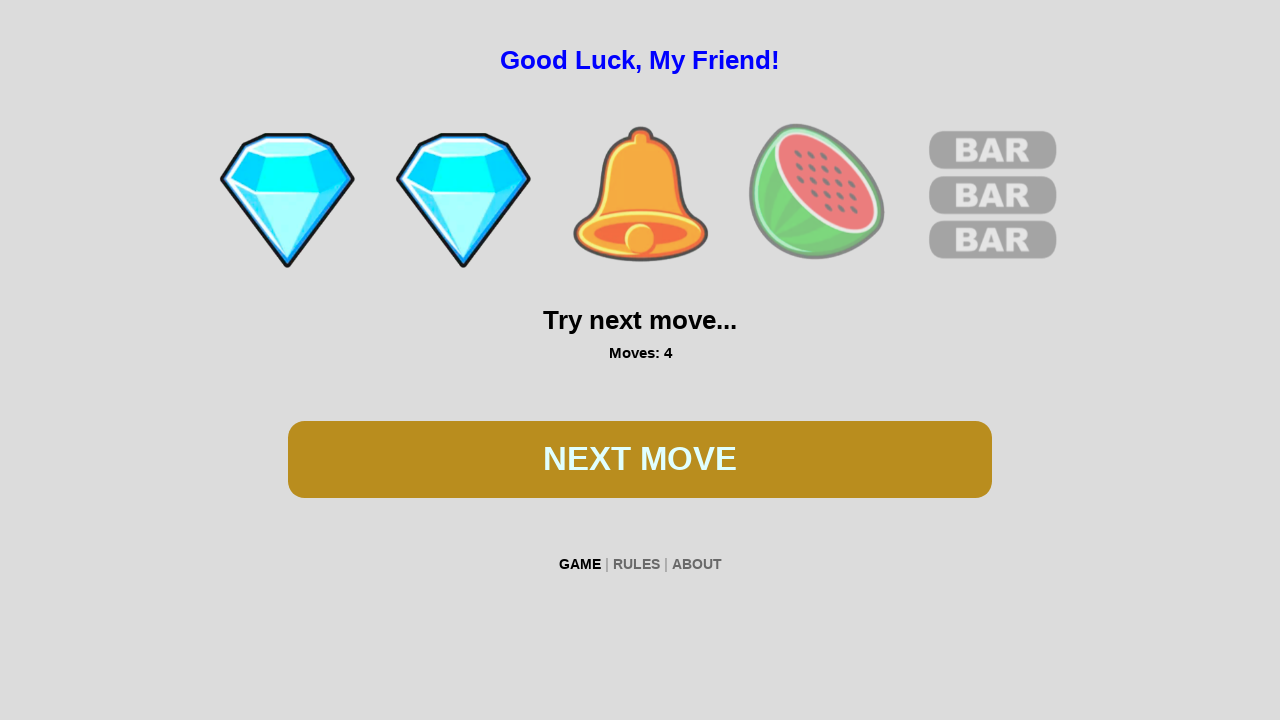

Clicked play button during first game spin at (640, 459) on #btn
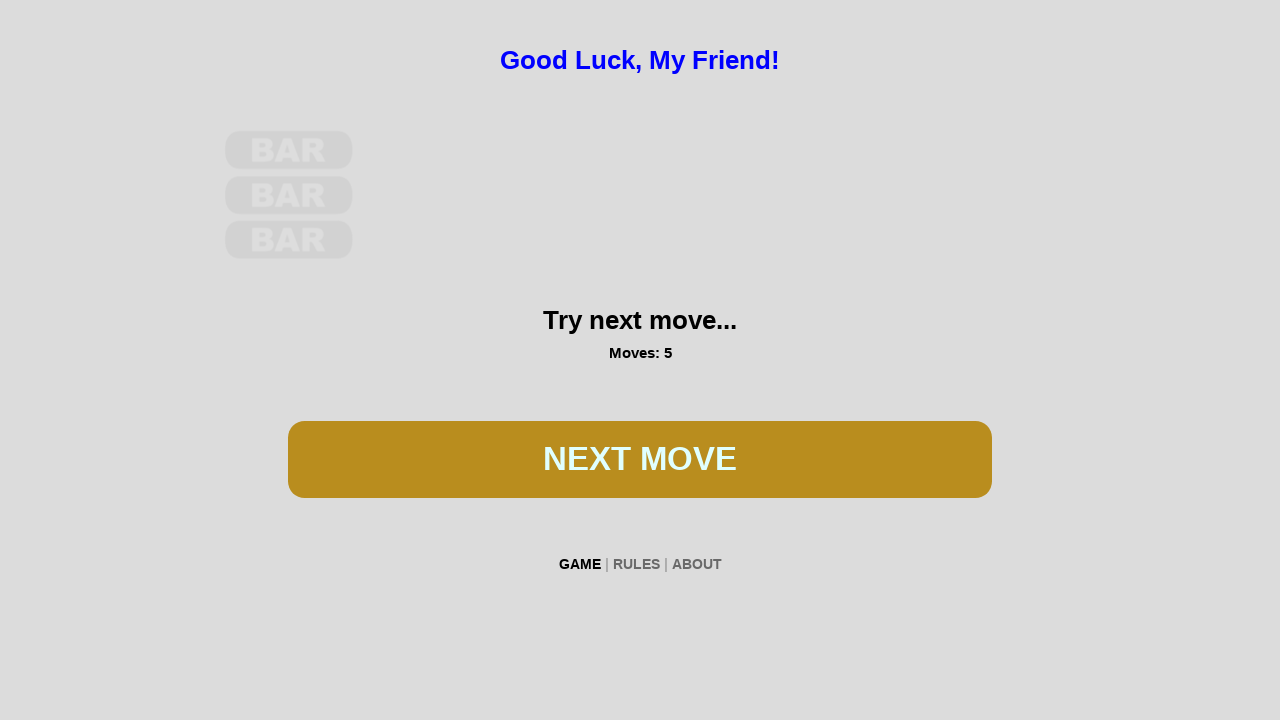

Waited 200ms for first game animation
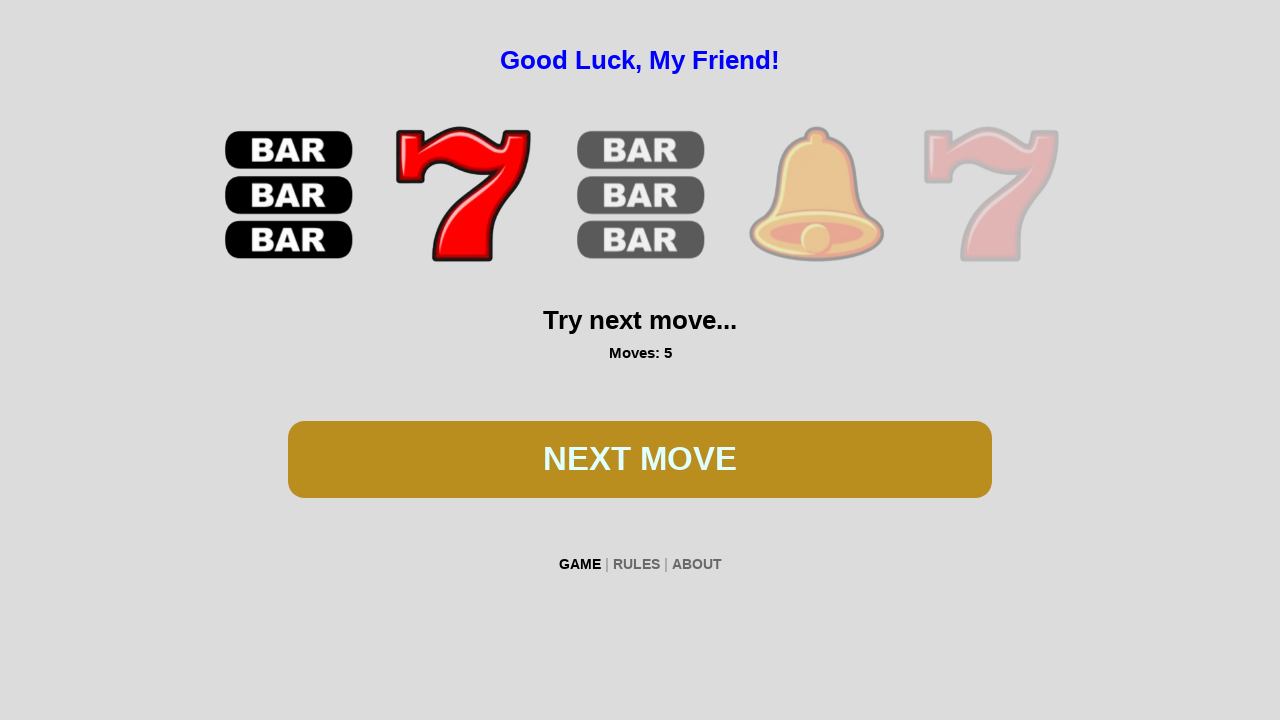

Clicked play button during first game spin at (640, 459) on #btn
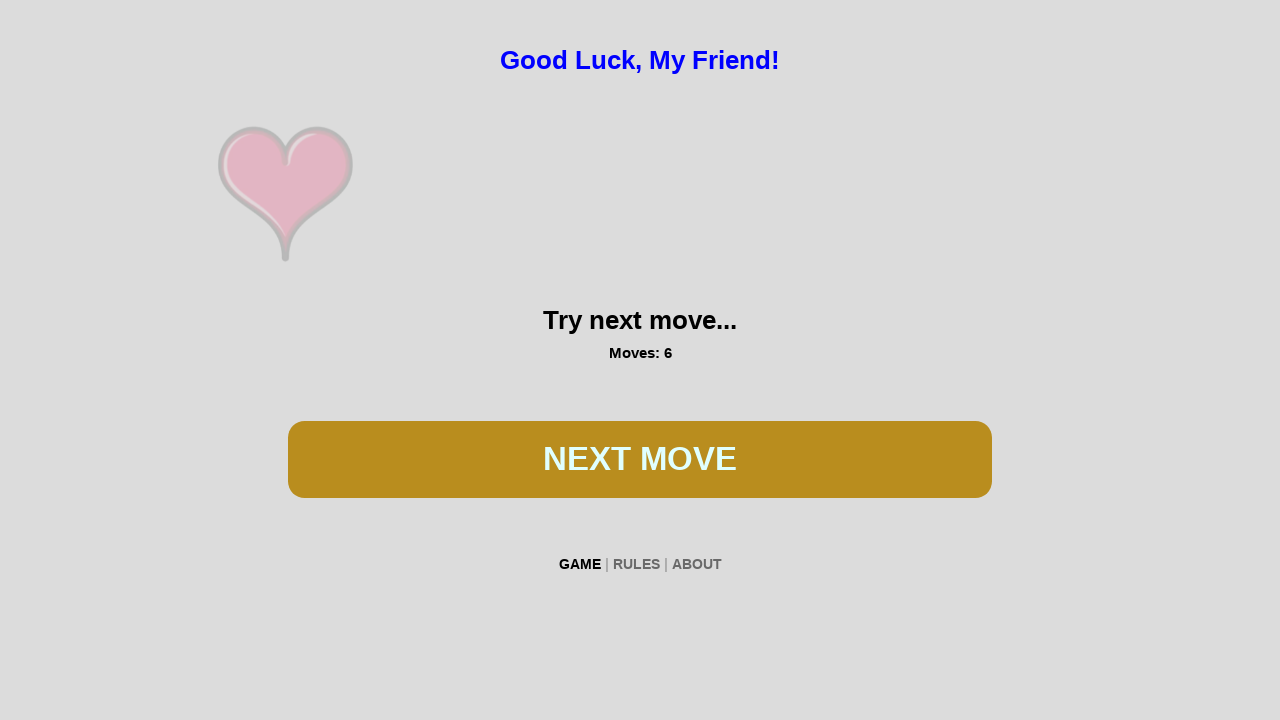

Waited 200ms for first game animation
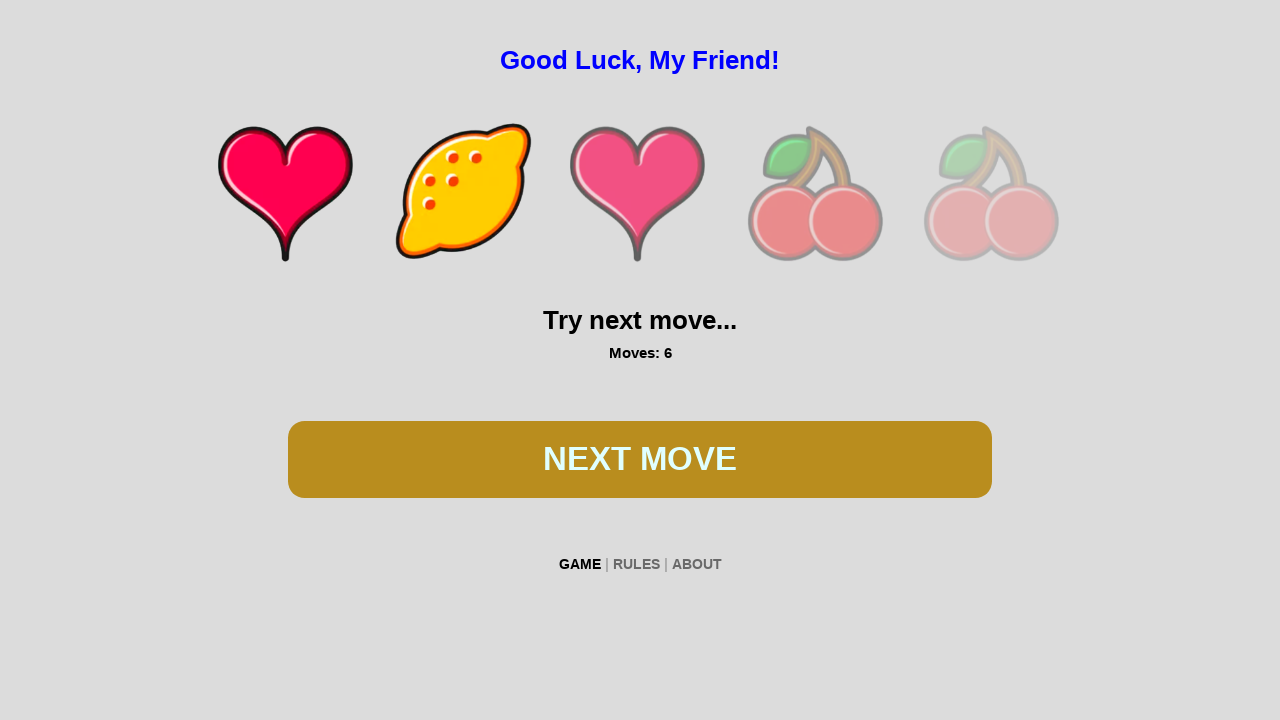

Clicked play button during first game spin at (640, 459) on #btn
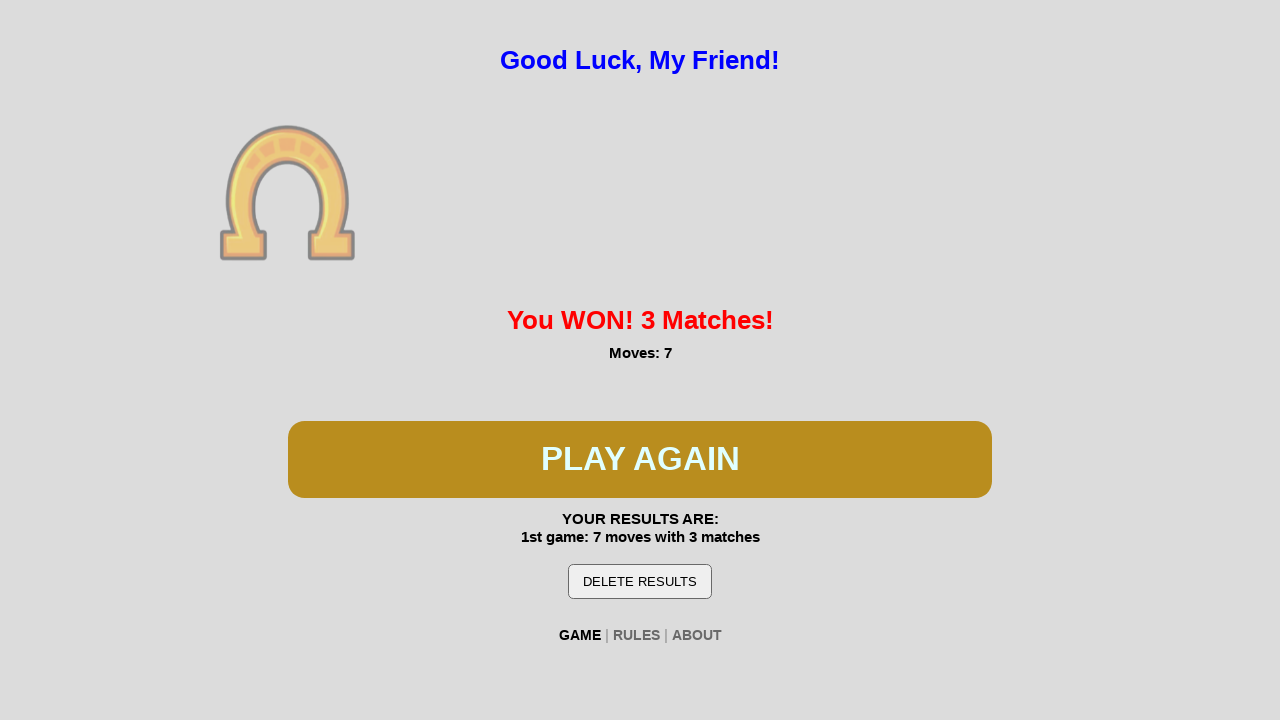

Waited 200ms for first game animation
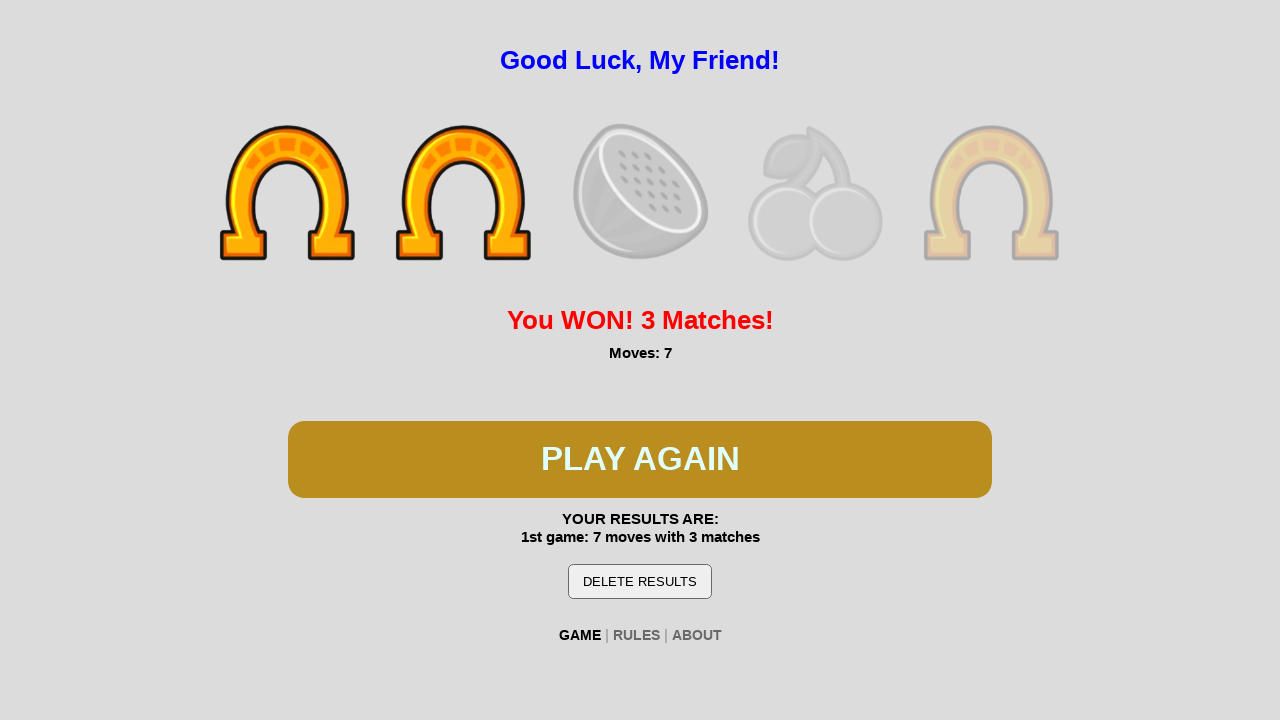

First game won - 'You WON' message detected
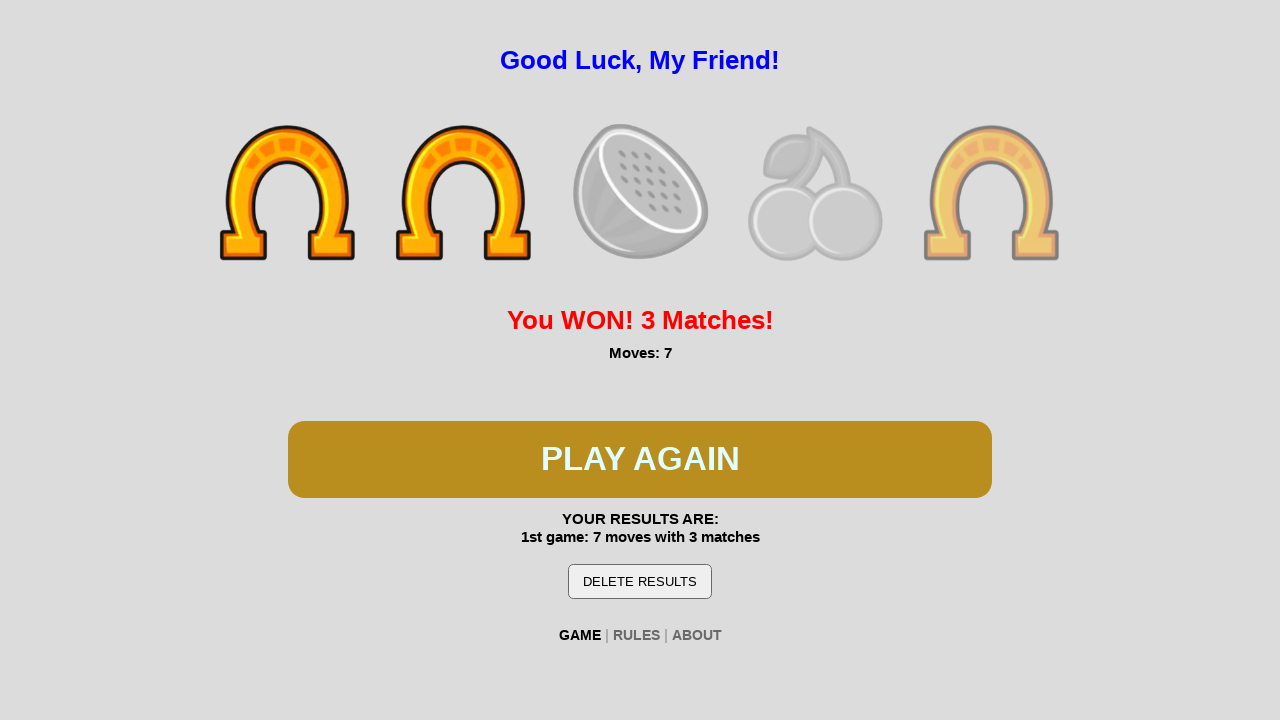

Clicked play button to start second game at (640, 459) on #btn
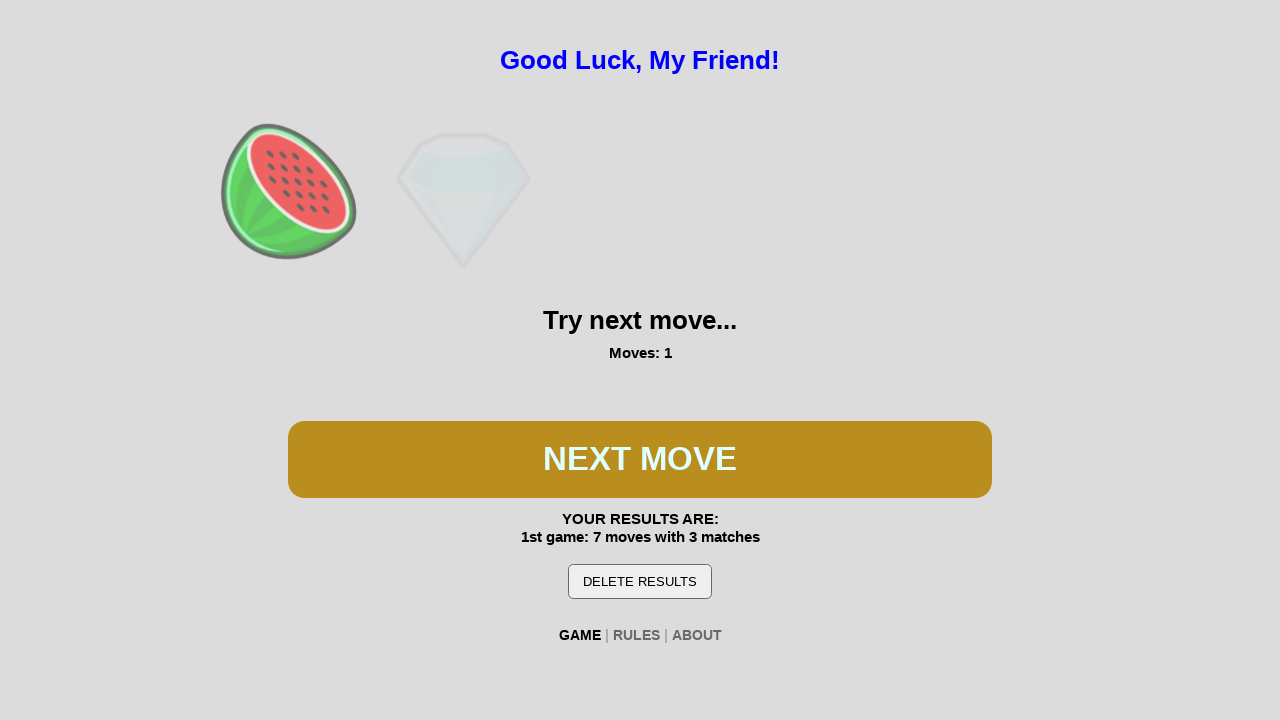

Waited 300ms for second game to initialize
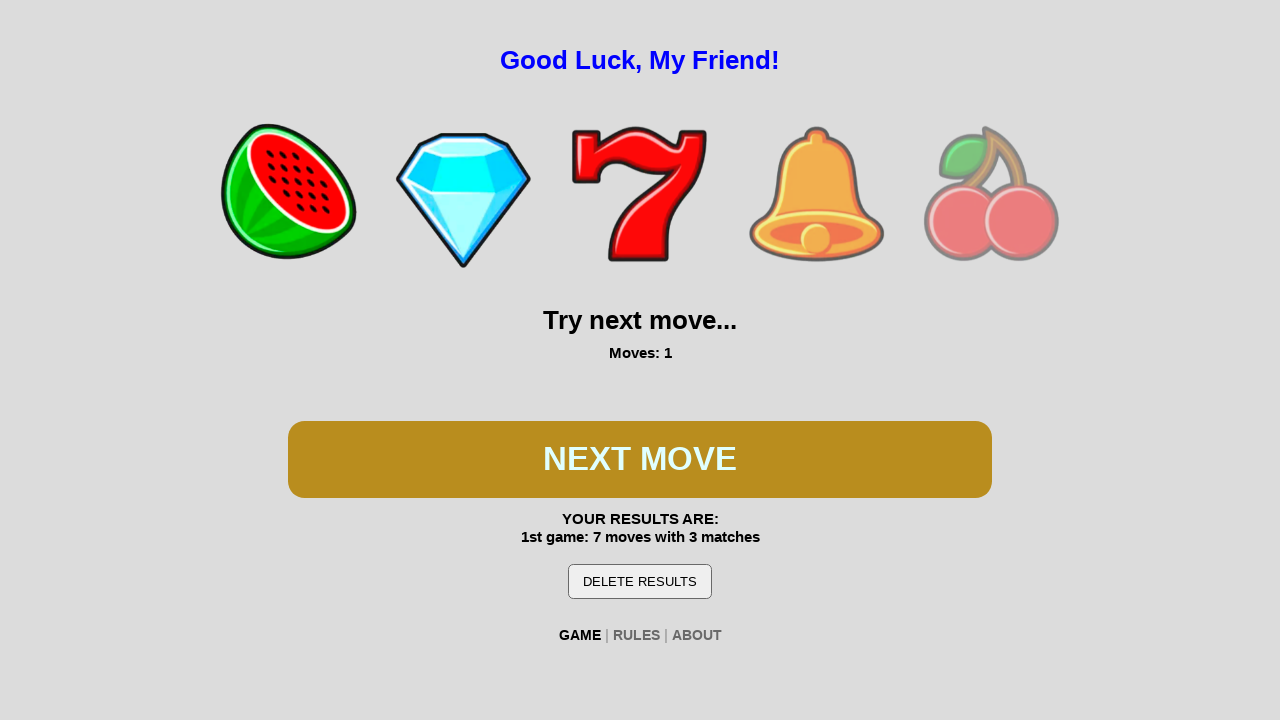

Clicked play button during second game spin at (640, 459) on #btn
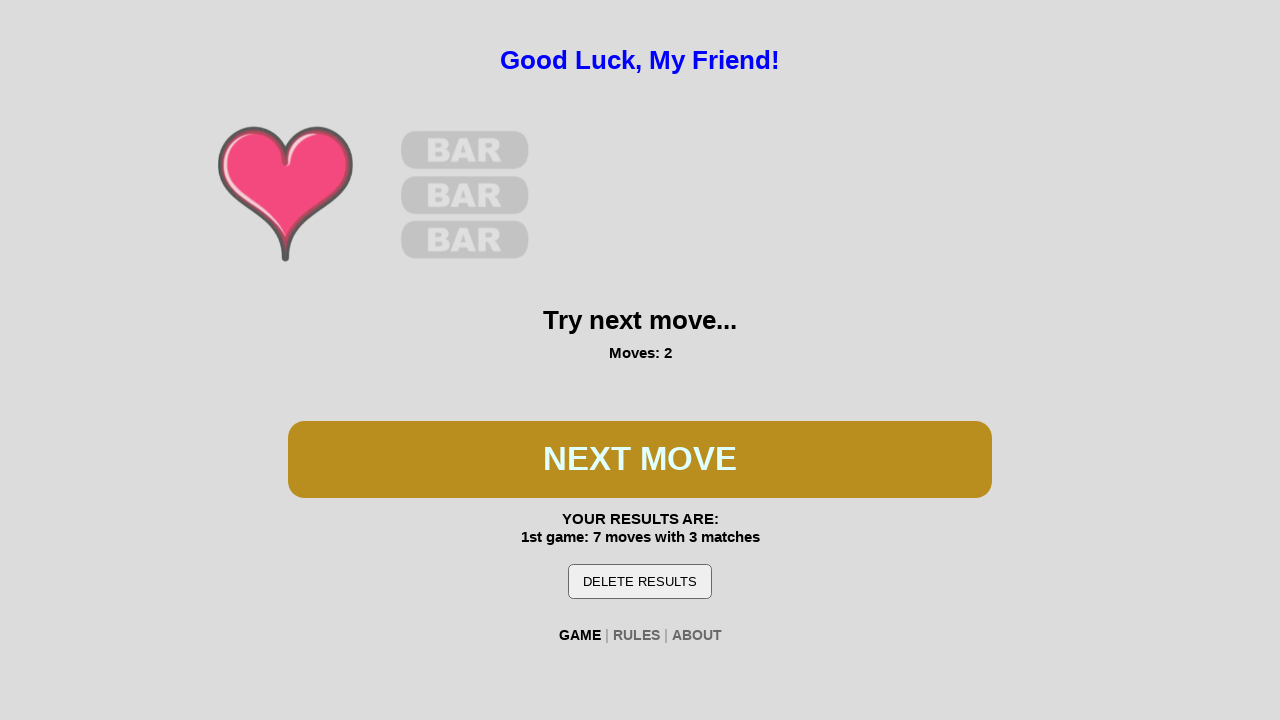

Waited 200ms for second game animation
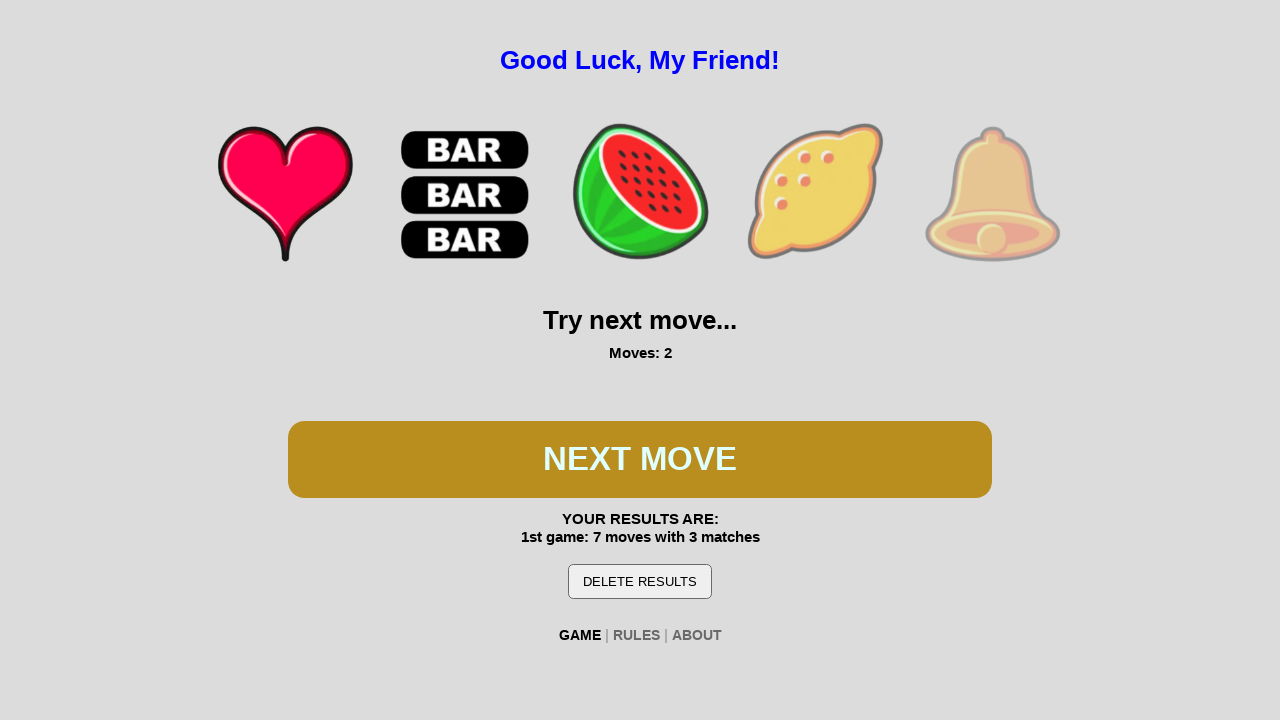

Clicked play button during second game spin at (640, 459) on #btn
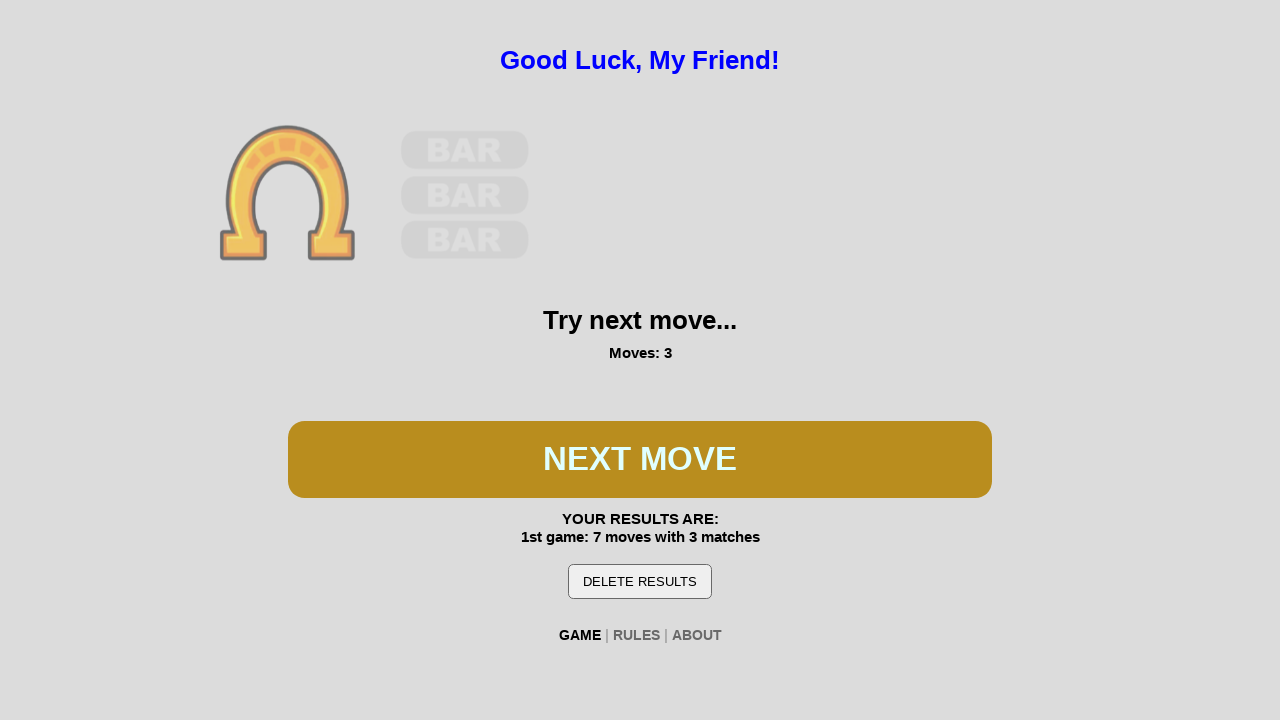

Waited 200ms for second game animation
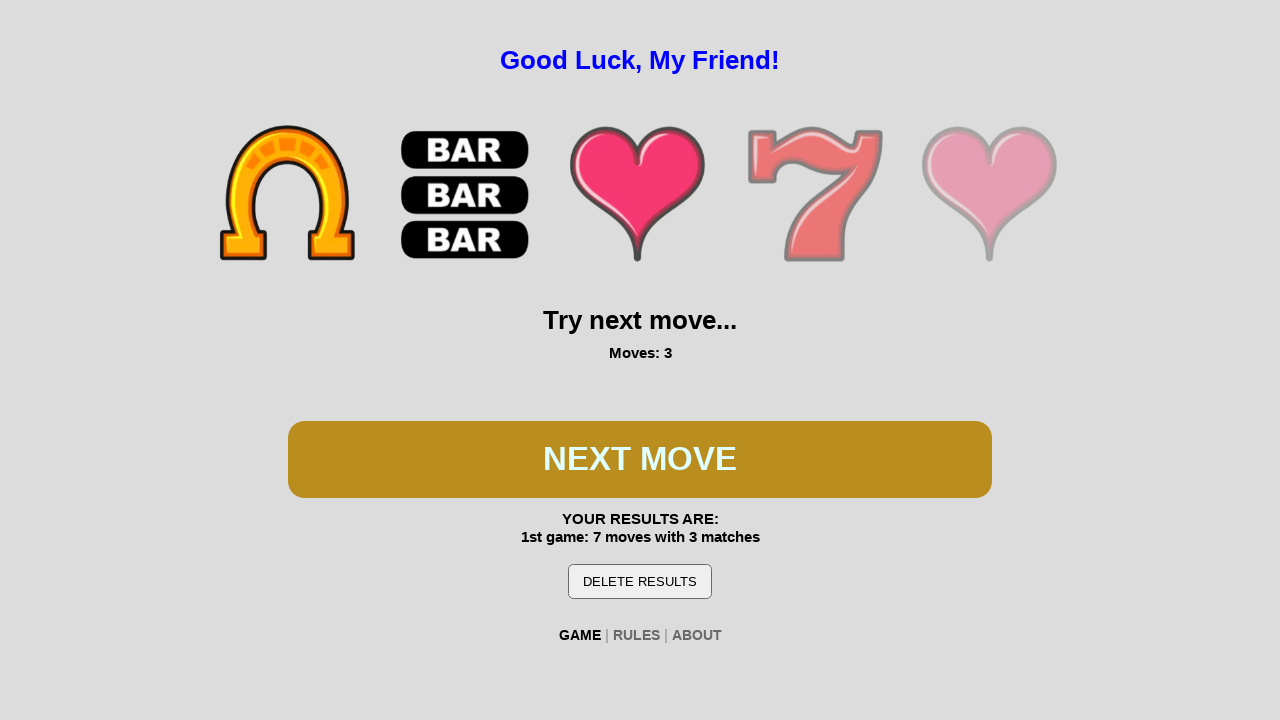

Clicked play button during second game spin at (640, 459) on #btn
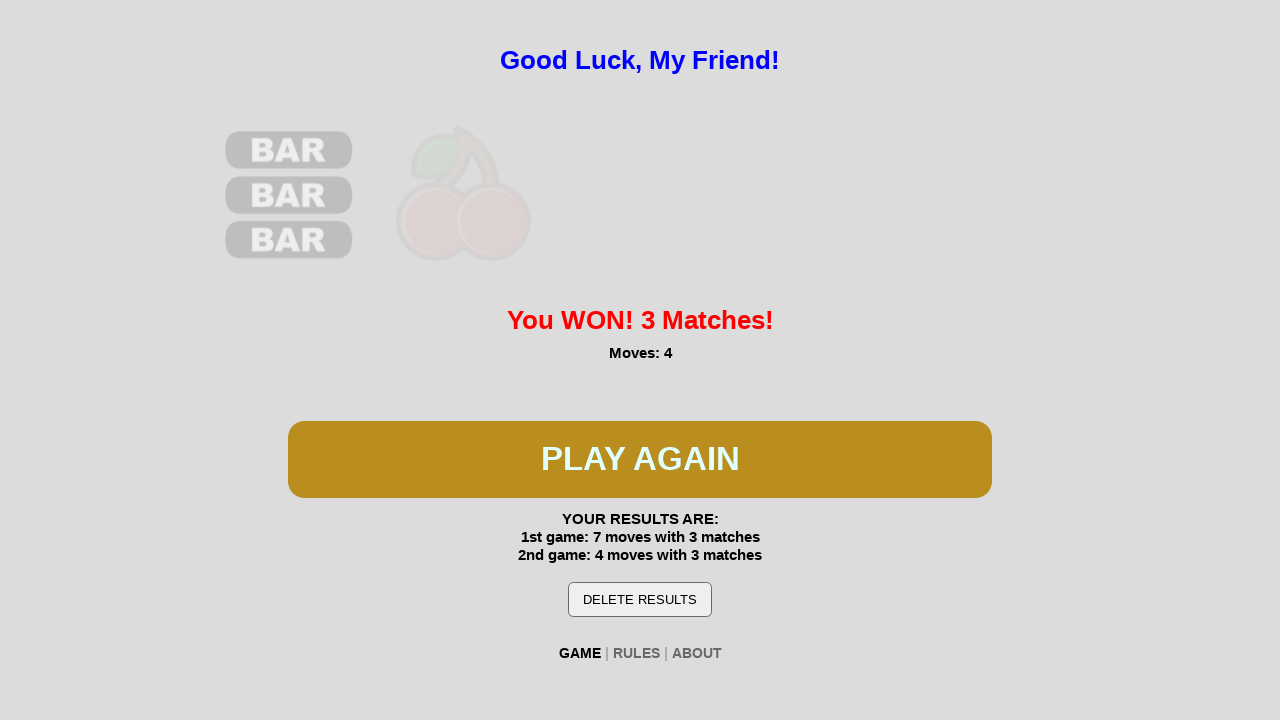

Waited 200ms for second game animation
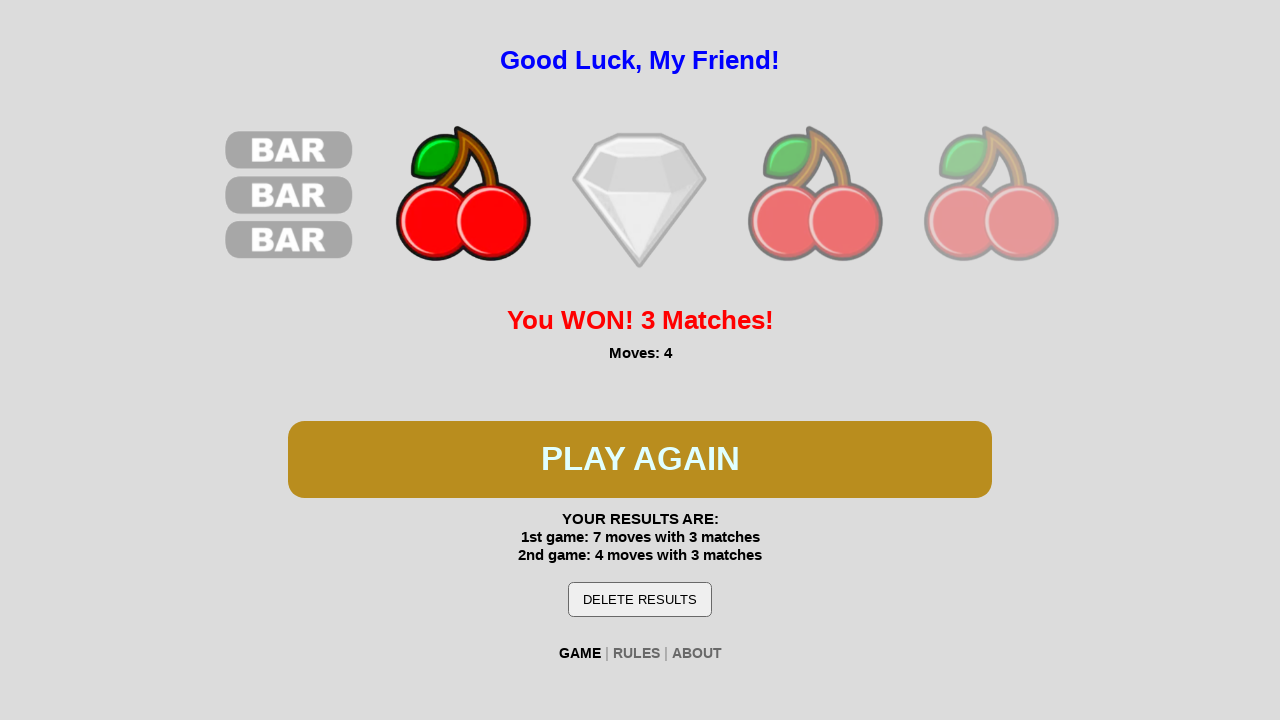

Second game won - 'You WON' message detected
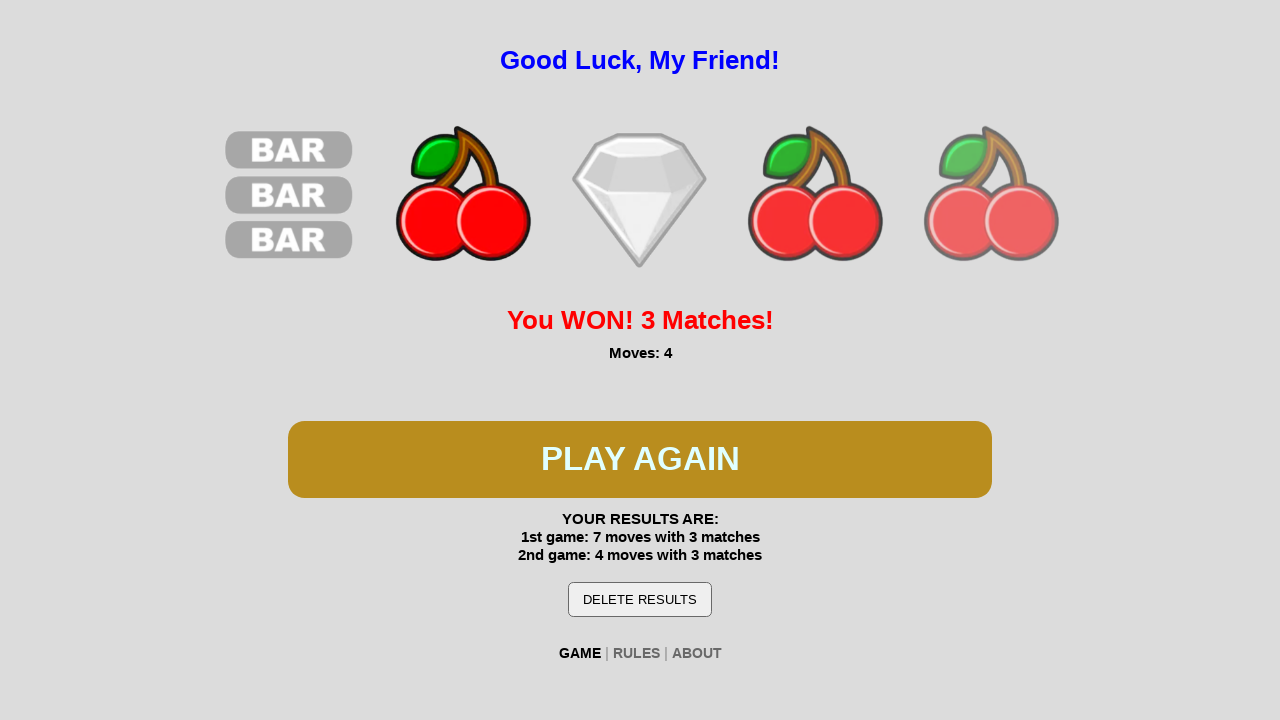

Waited for '2nd game' result to become visible
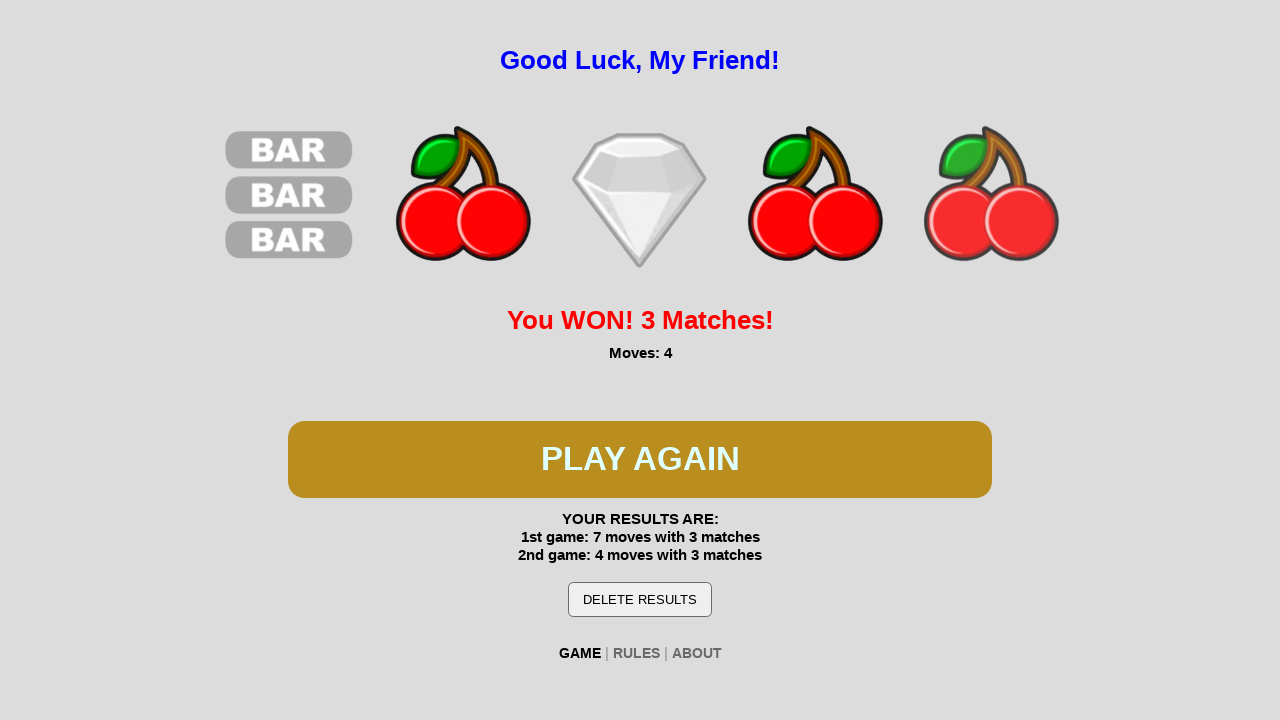

Verified '2nd game' text is displayed in results history
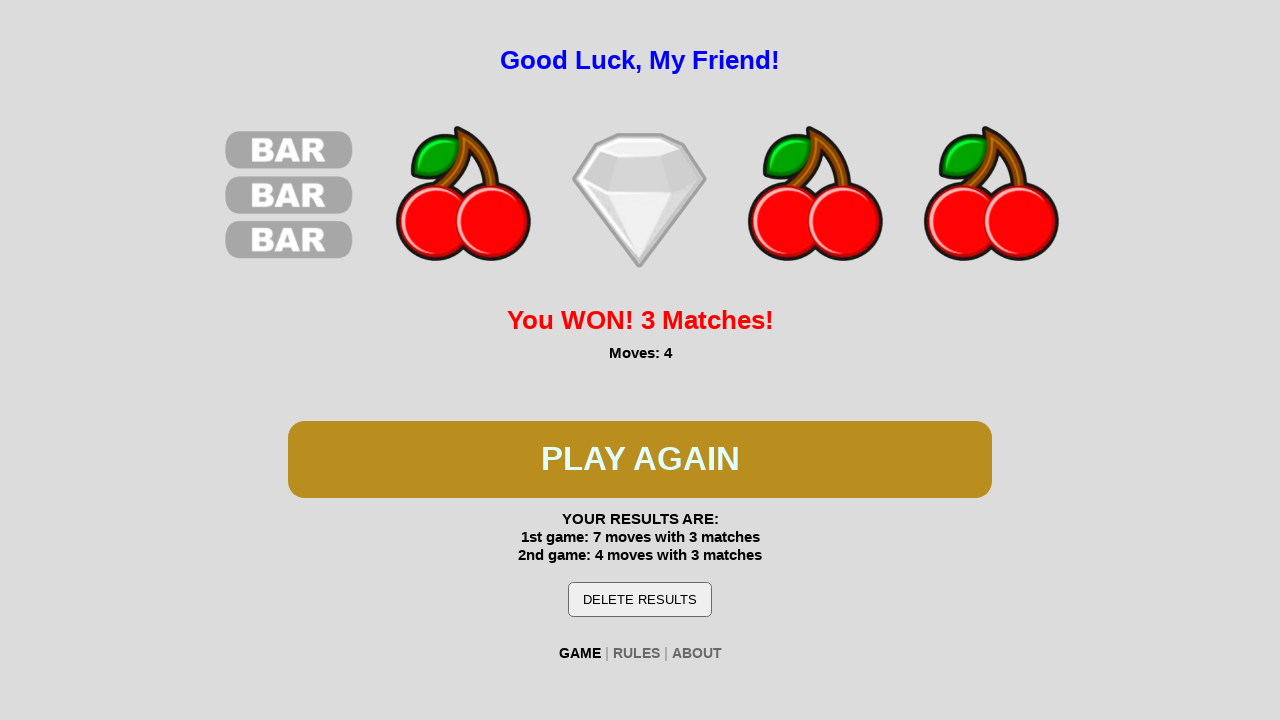

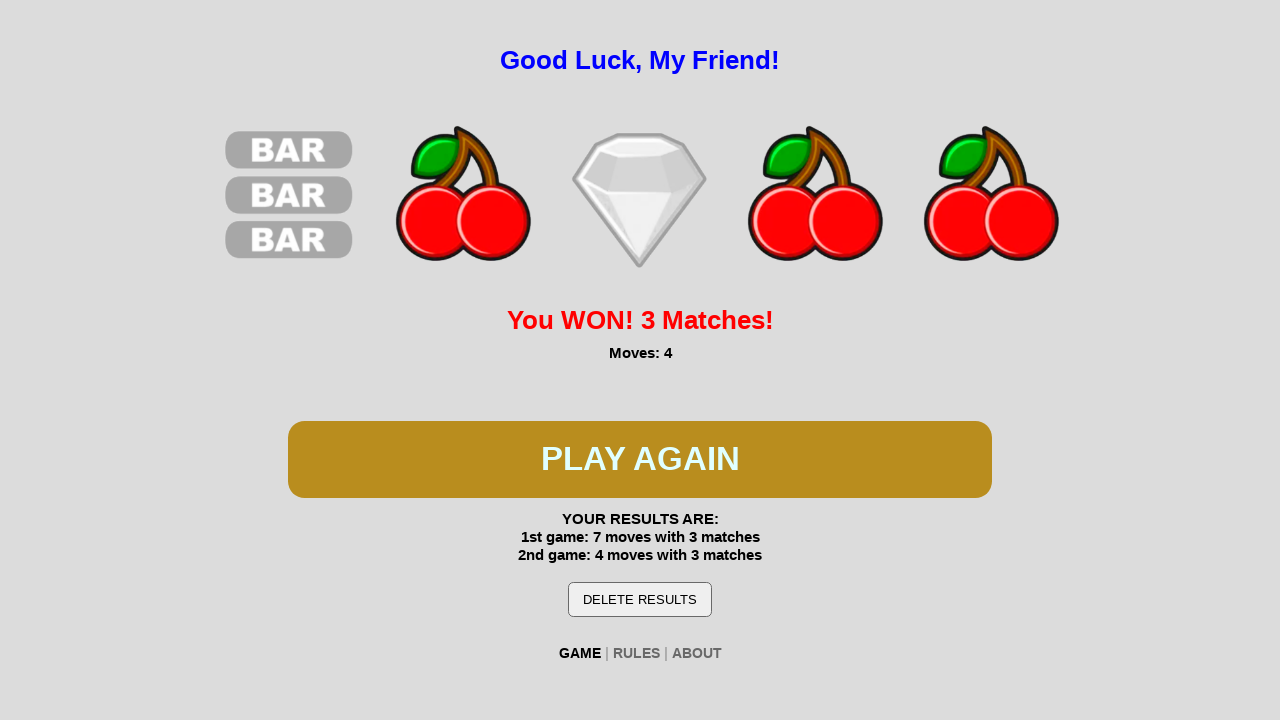